Navigates to the Barbeque Nation restaurant's today's menu page and waits for it to load

Starting URL: http://www.barbequenation.com/todays-menu

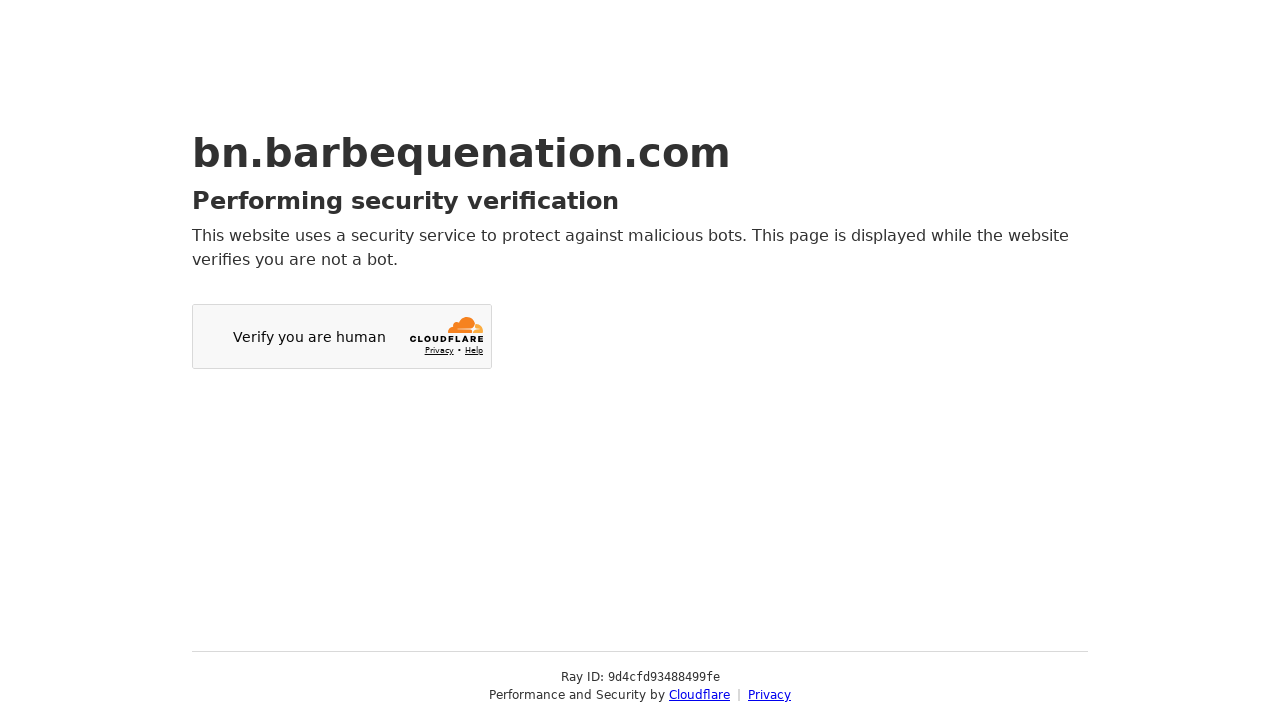

Waited for DOM content to load on Barbeque Nation today's menu page
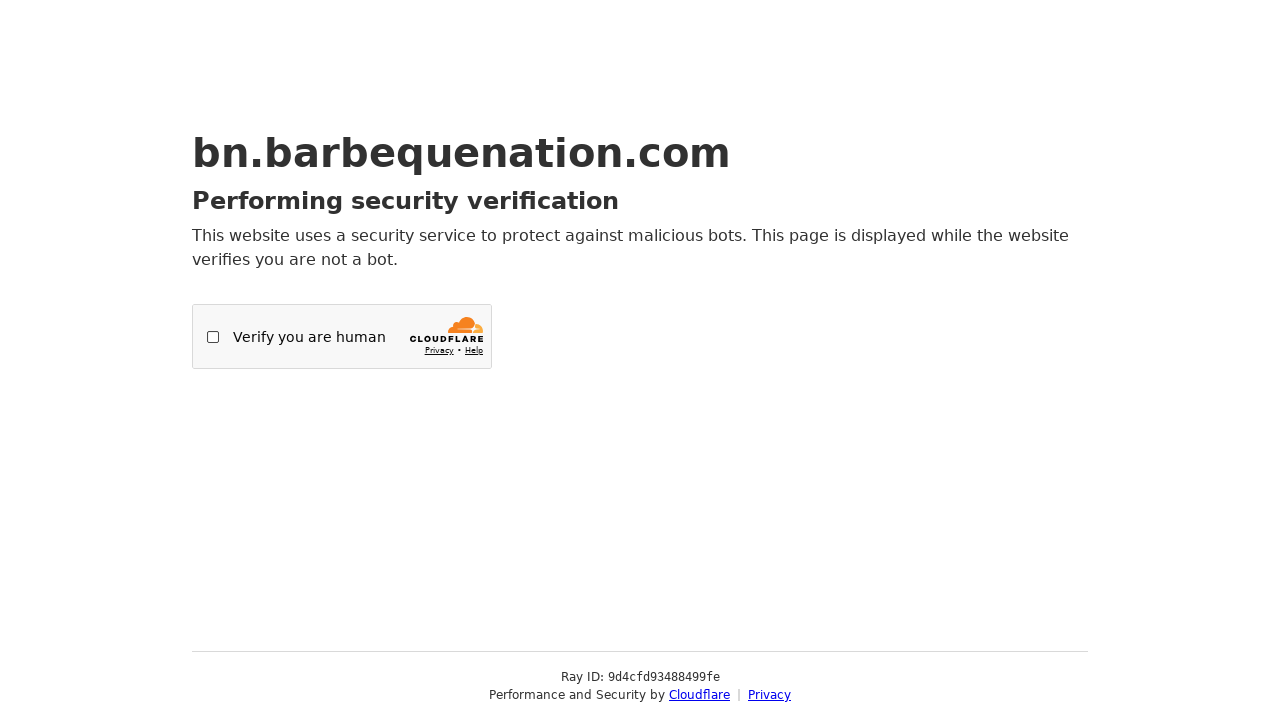

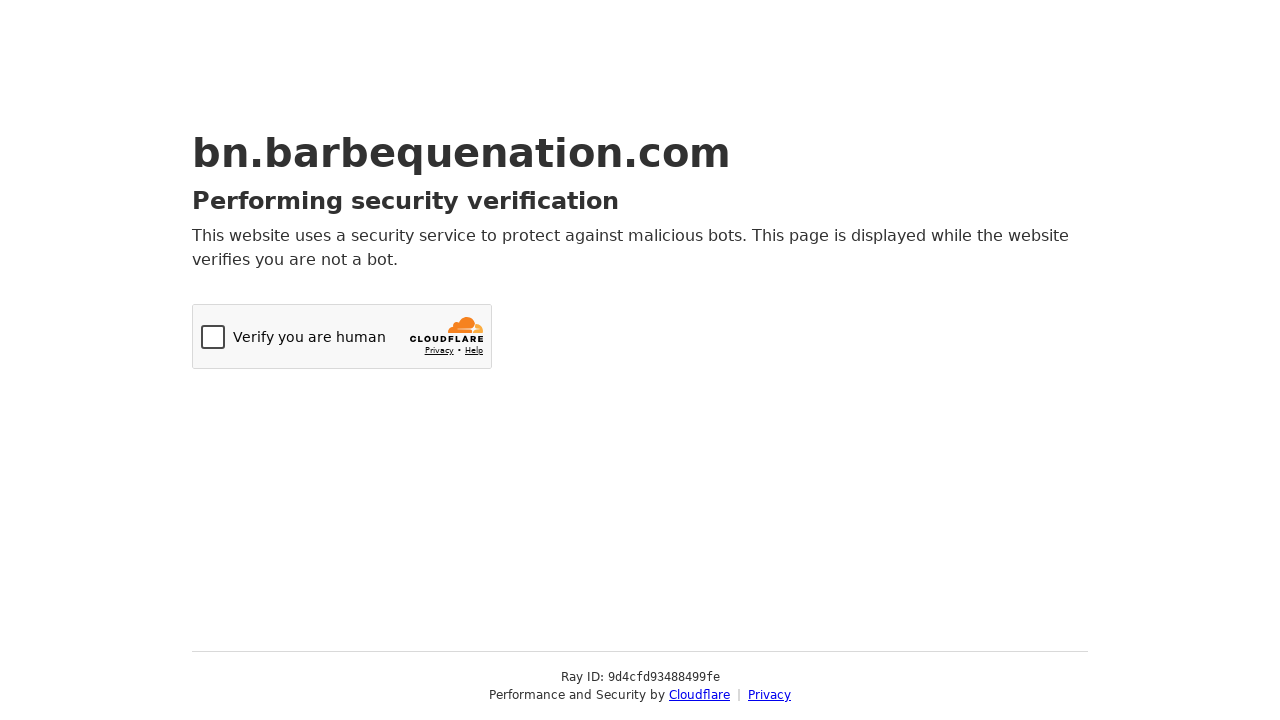